Tests dropdown selection functionality using both standard HTML select elements and custom dropdown components

Starting URL: https://www.leafground.com/select.xhtml

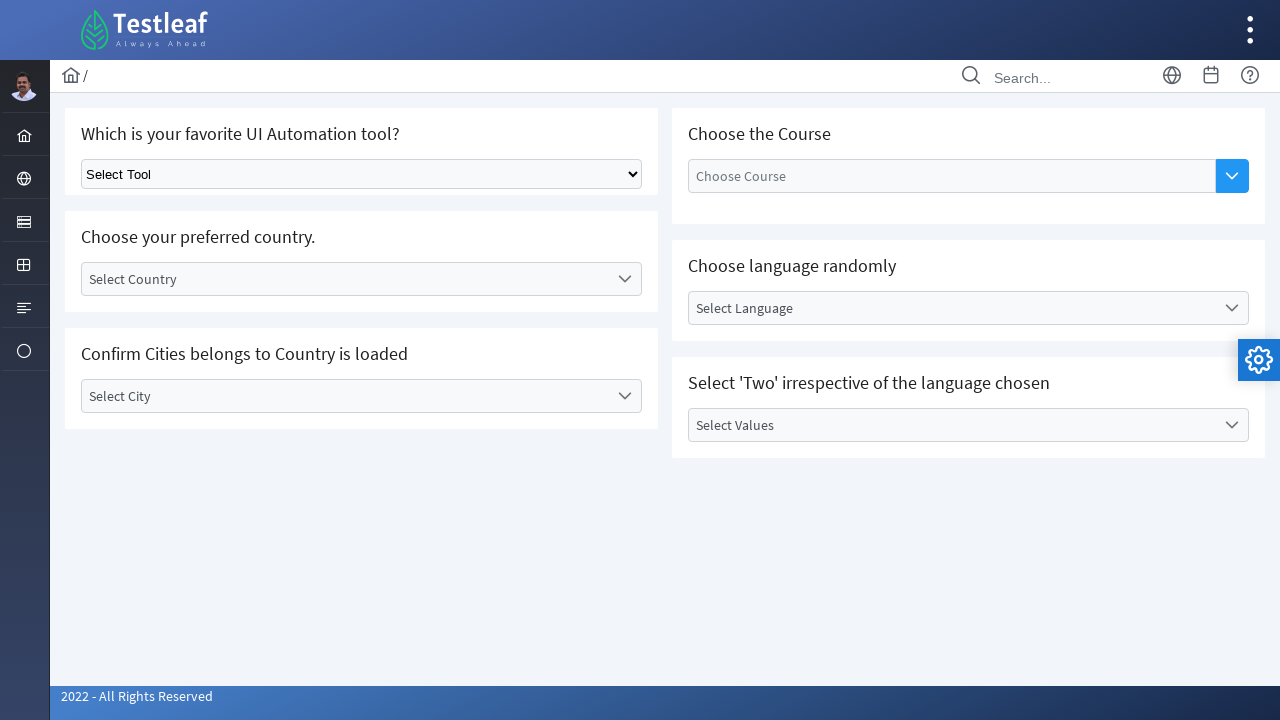

Selected 'Puppeteer' from standard HTML dropdown on select.ui-selectonemenu
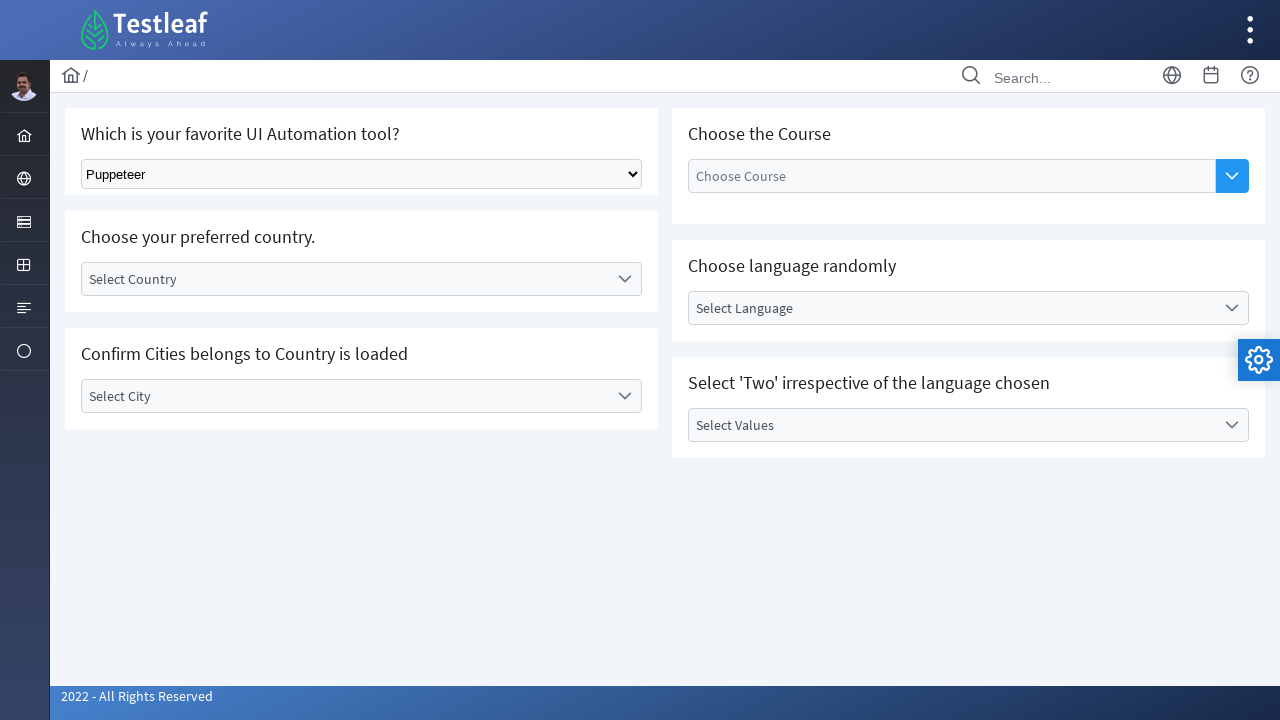

Clicked custom dropdown toggle to open options at (624, 279) on span.ui-icon.ui-icon-triangle-1-s.ui-c
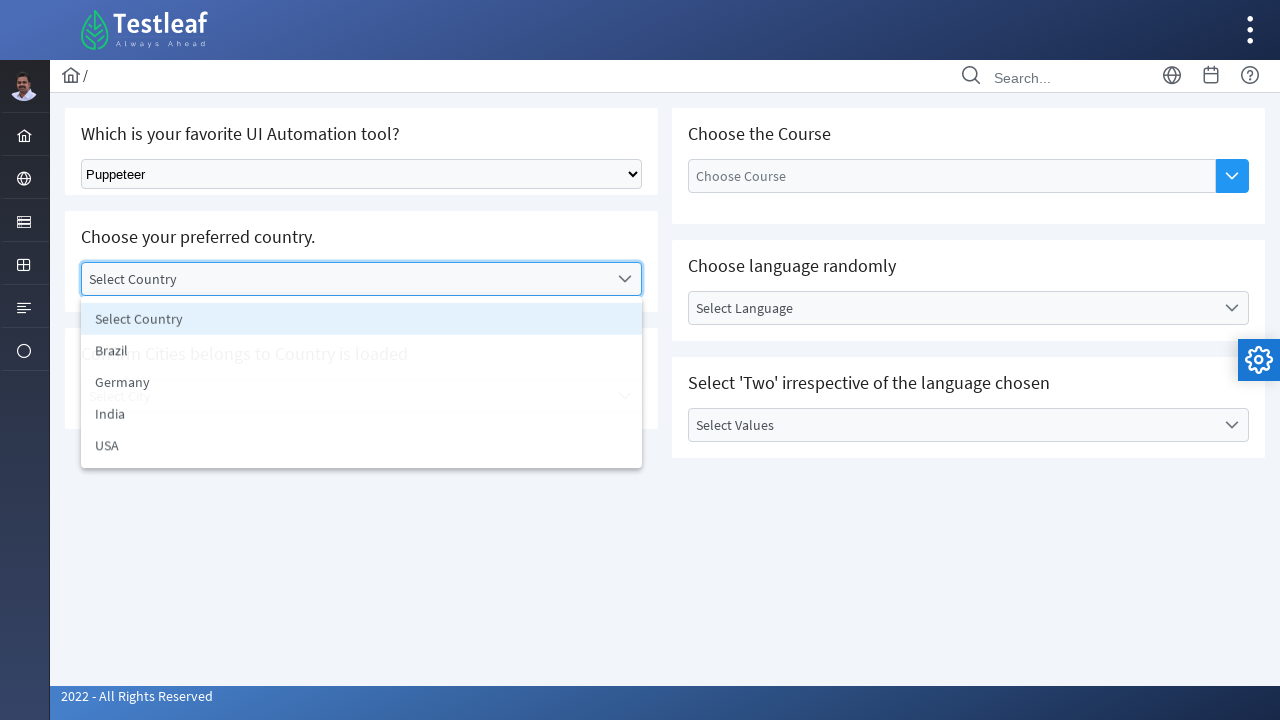

Selected 'India' from custom dropdown options at (362, 415) on li:text('India')
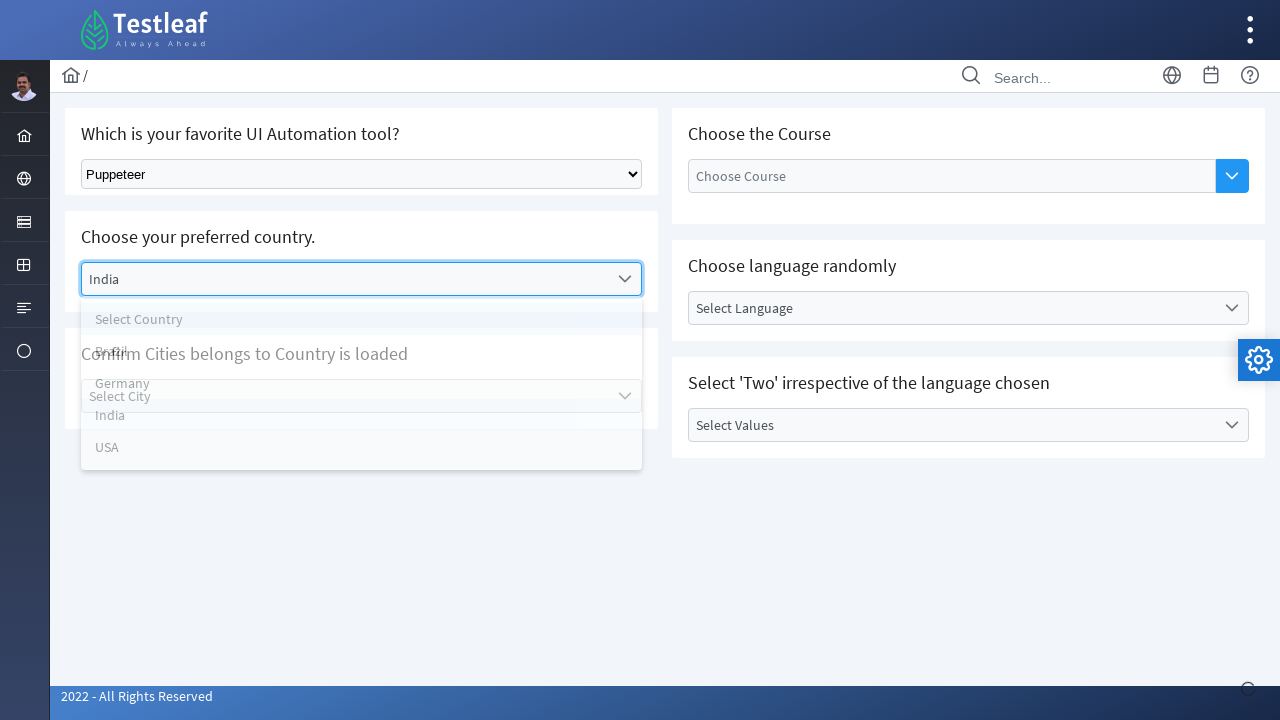

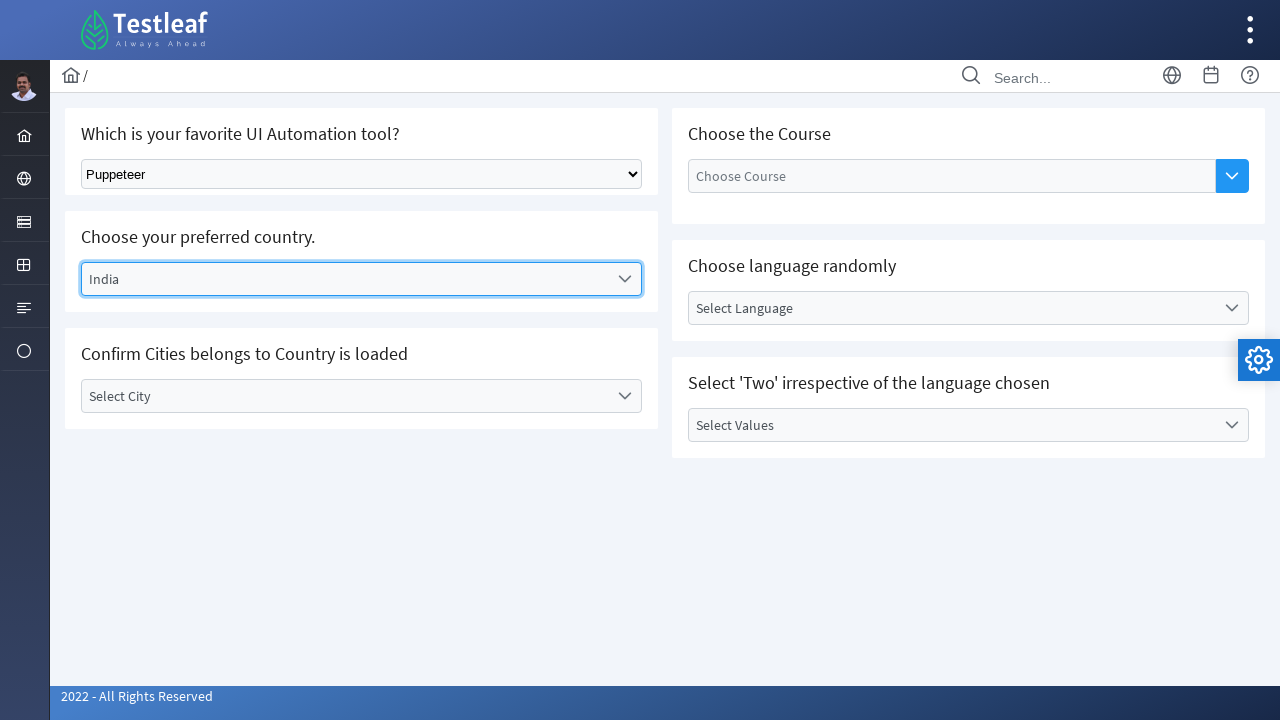